Tests hover functionality by hovering over user profile images, verifying the displayed usernames, clicking profile links, and navigating back for all three user profiles

Starting URL: http://the-internet.herokuapp.com/hovers

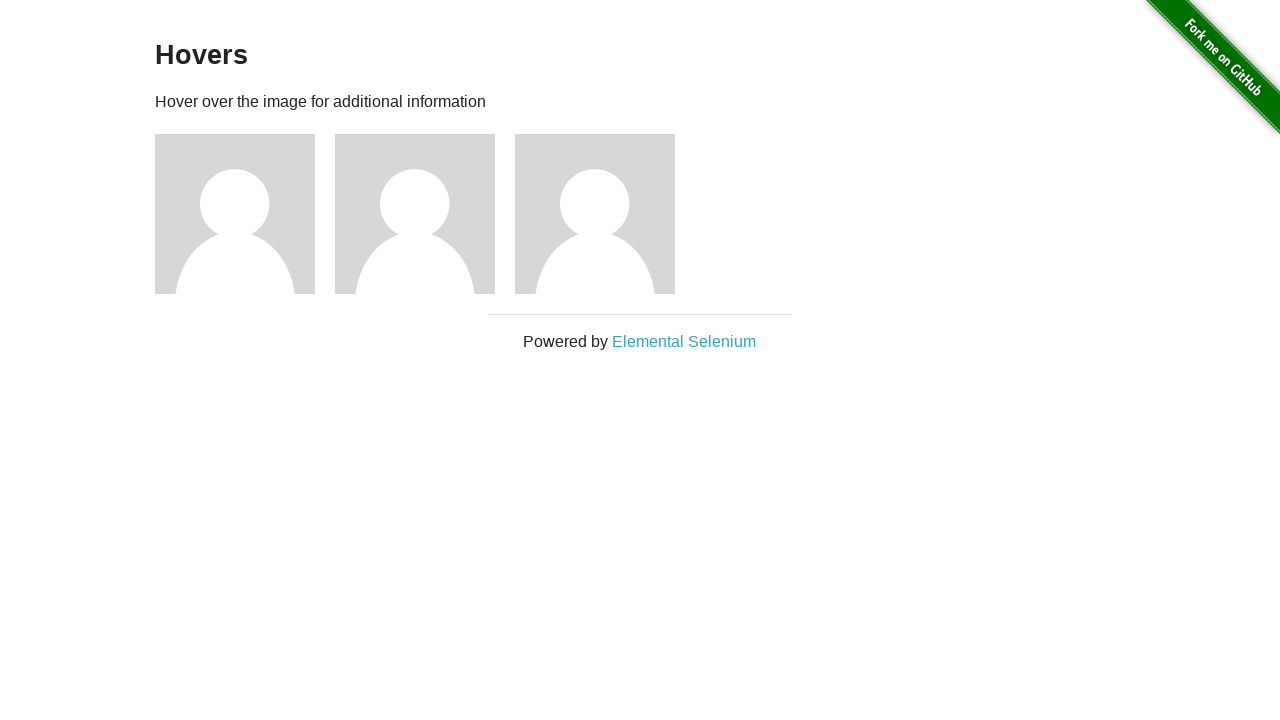

Hovered over first user profile image at (245, 214) on xpath=//div[@id='content']//div[@class='figure'][1]
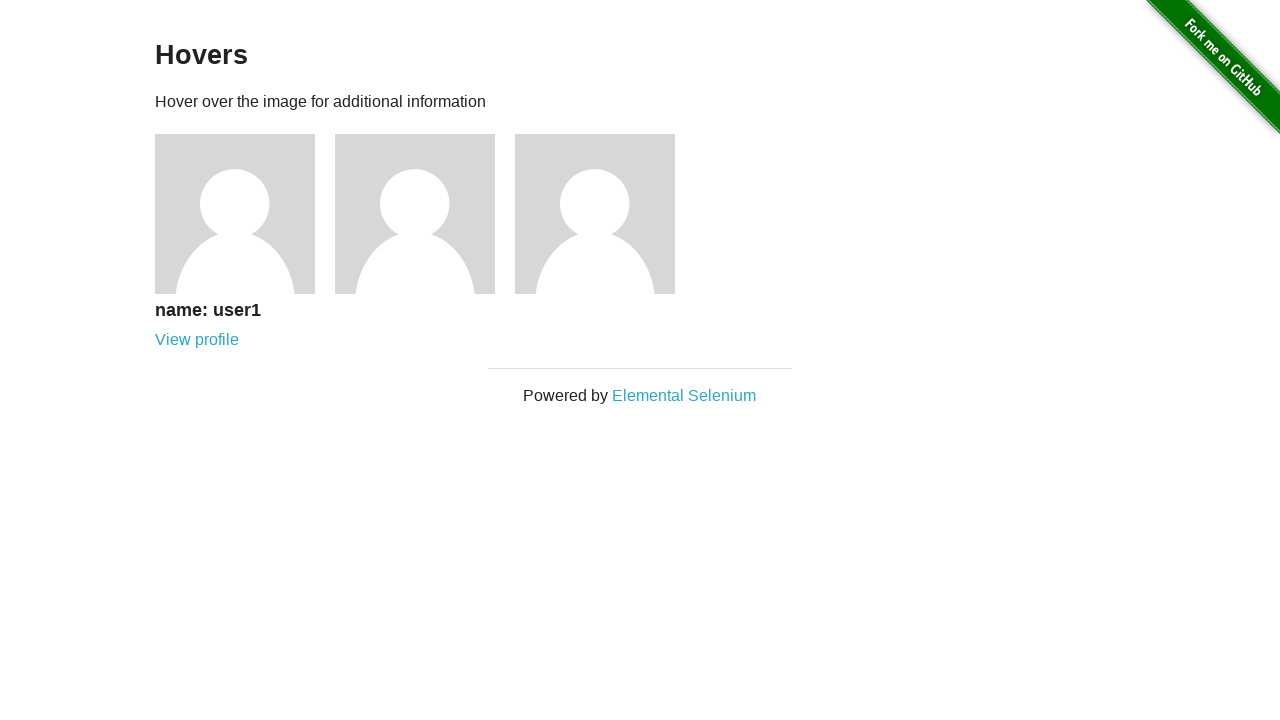

Verified 'name: user1' is displayed after hover
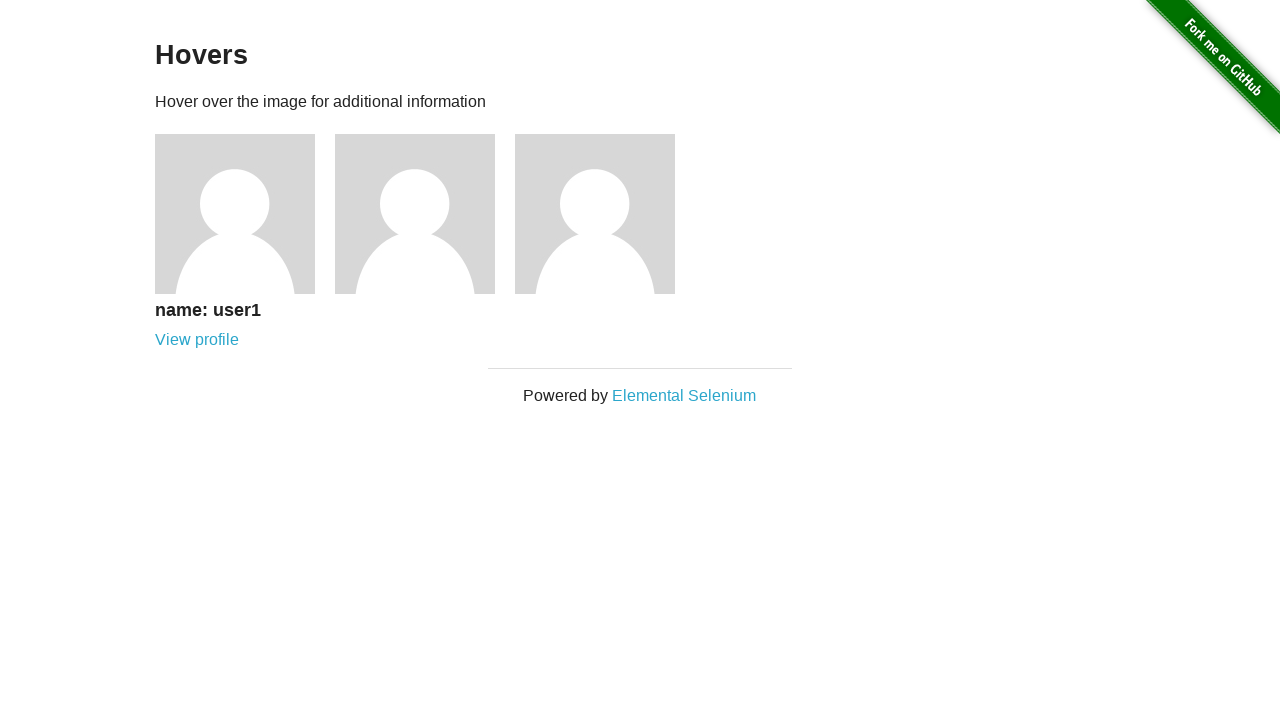

Clicked View profile link for user1 at (197, 340) on xpath=//a[@href='/users/1'][text()='View profile']
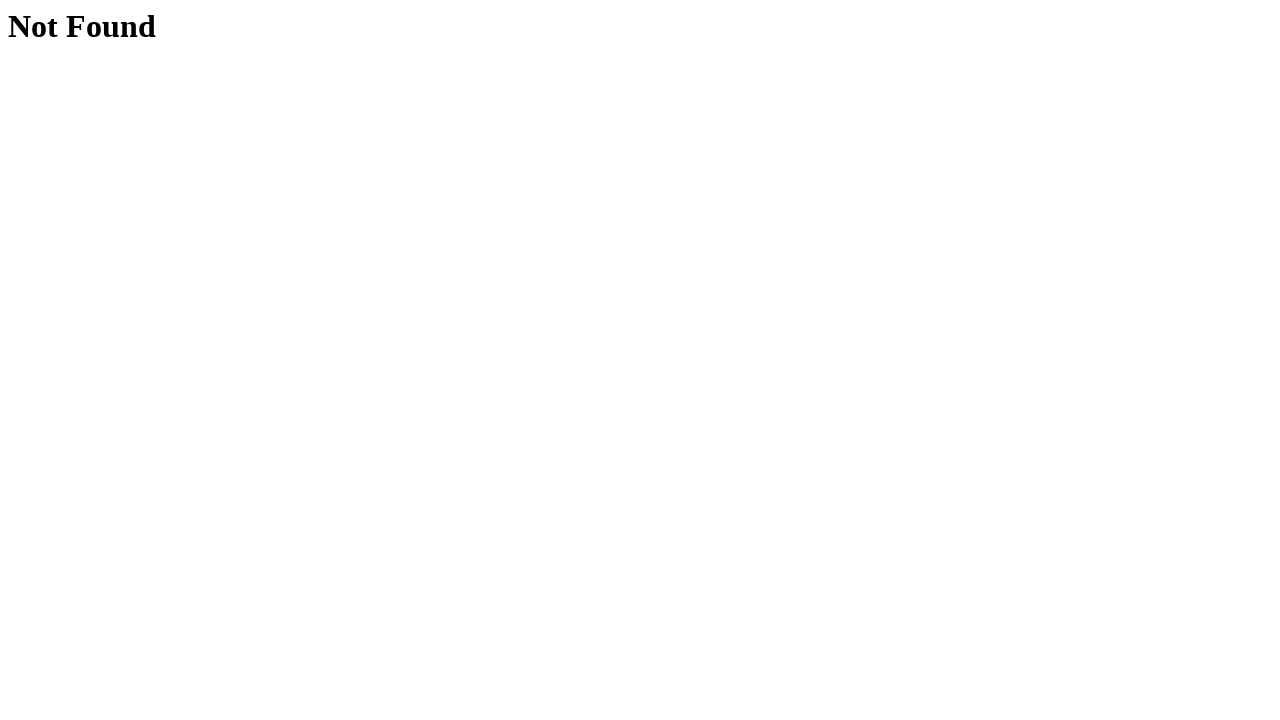

Verified 'Not Found' error page is displayed for user1
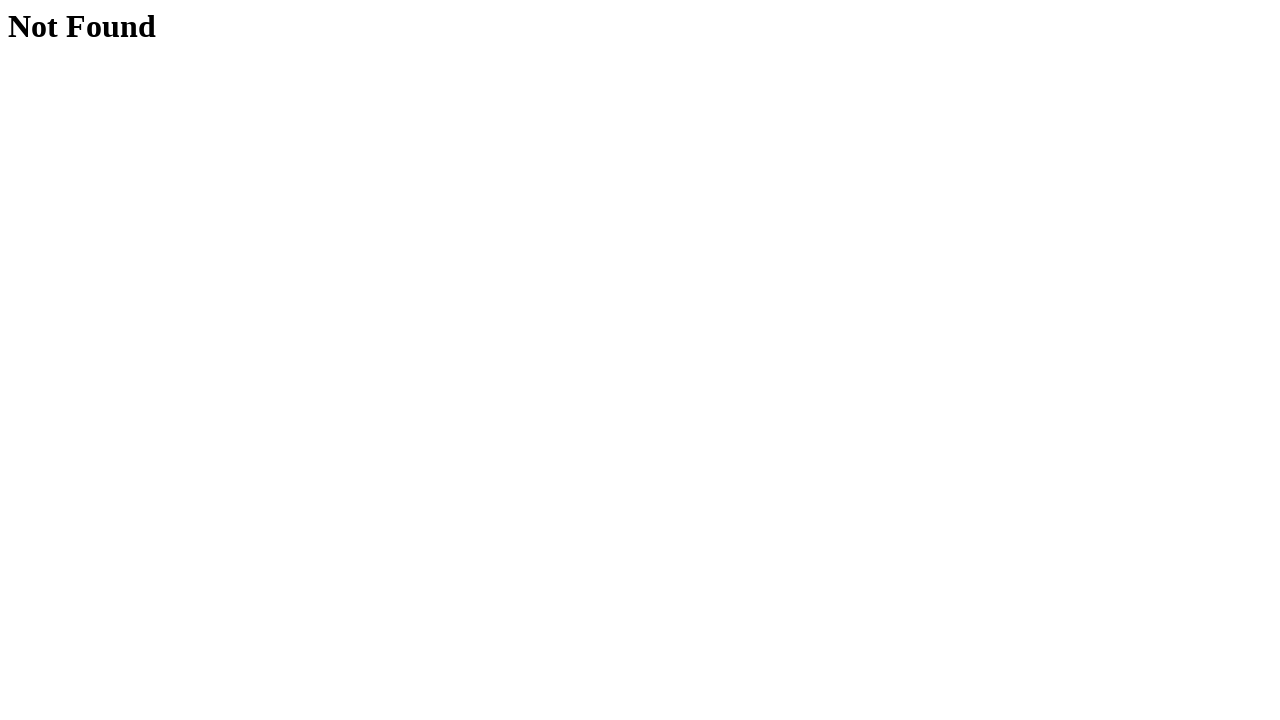

Navigated back to hovers page from user1 profile
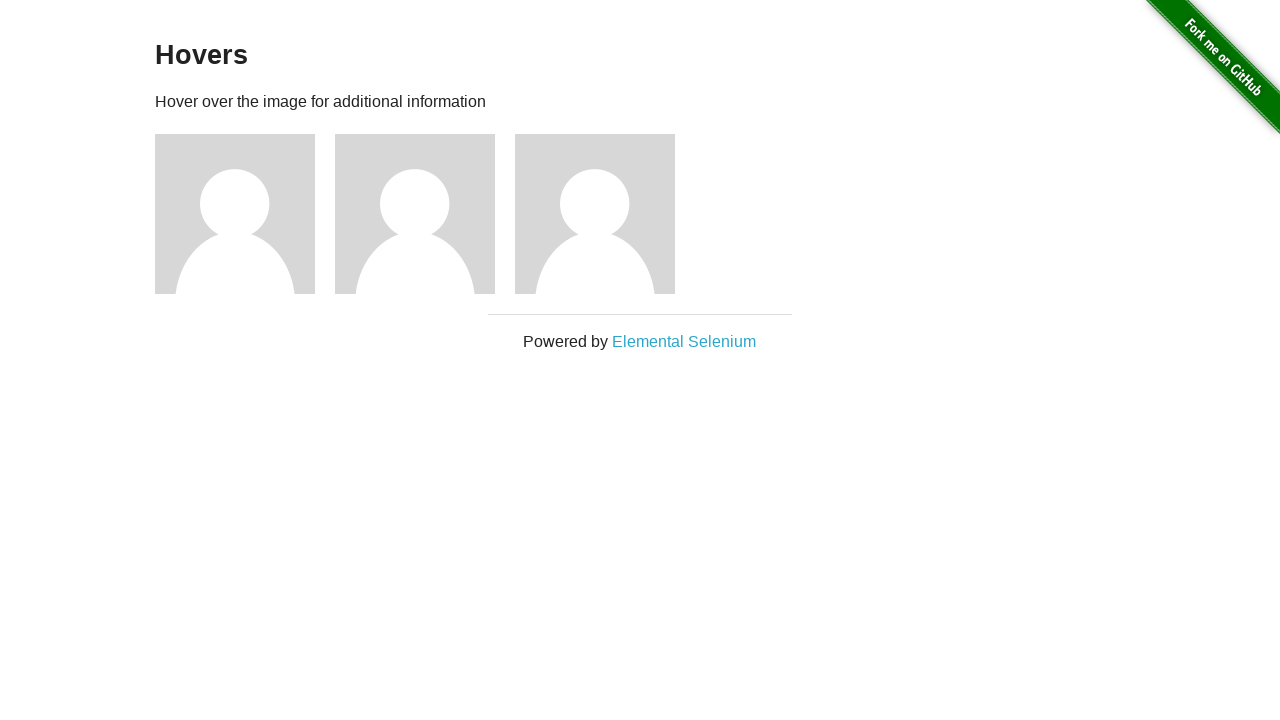

Hovered over second user profile image at (425, 214) on xpath=//div[@id='content']//div[@class='figure'][2]
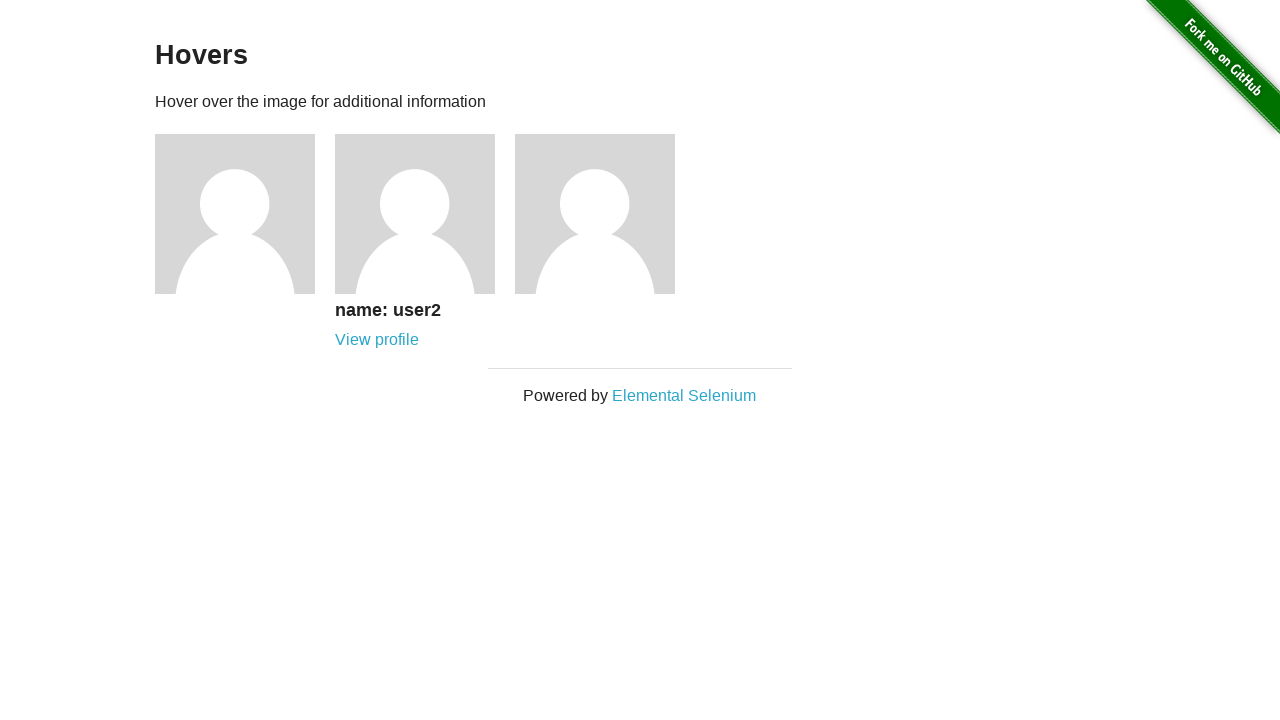

Verified 'name: user2' is displayed after hover
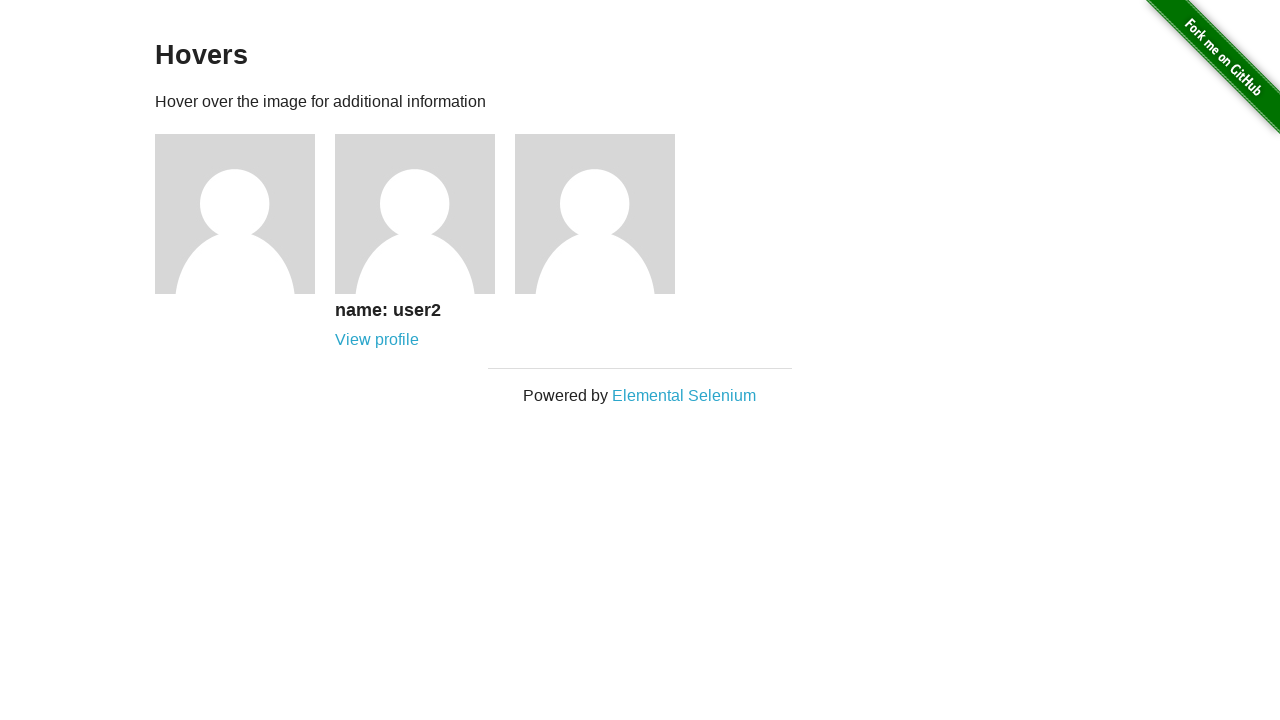

Clicked View profile link for user2 at (377, 340) on xpath=//a[@href='/users/2'][text()='View profile']
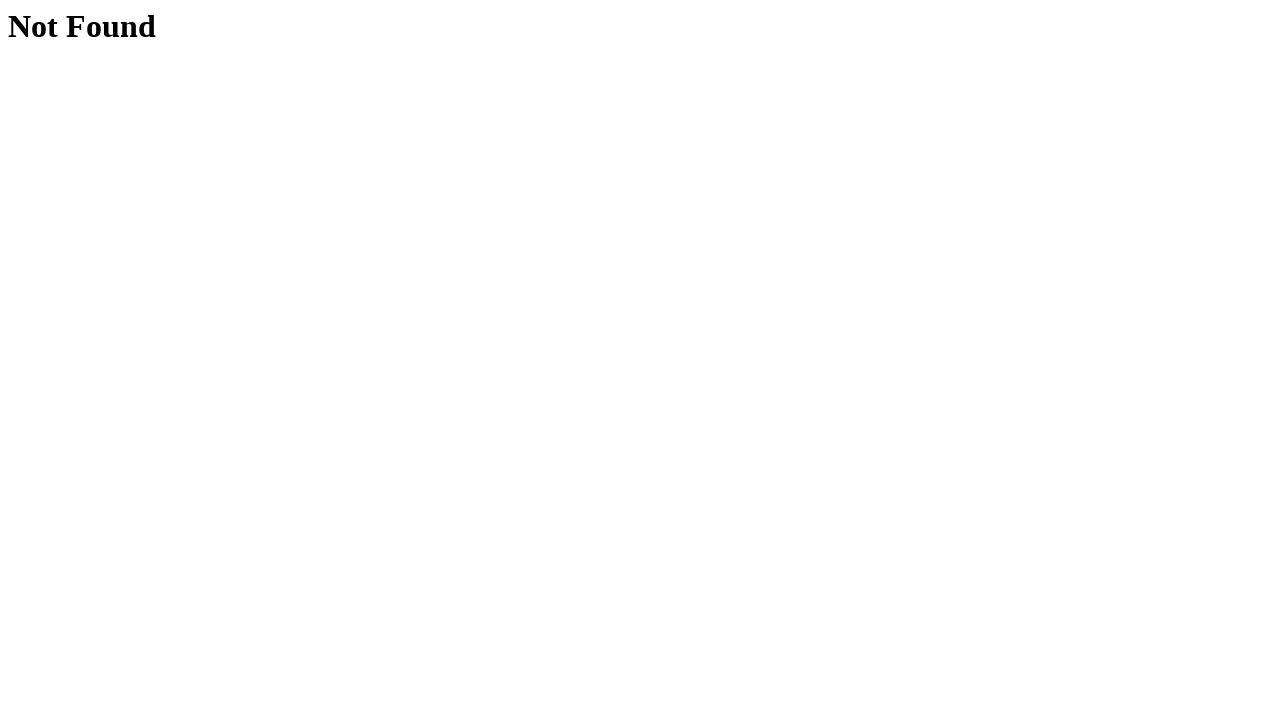

Verified 'Not Found' error page is displayed for user2
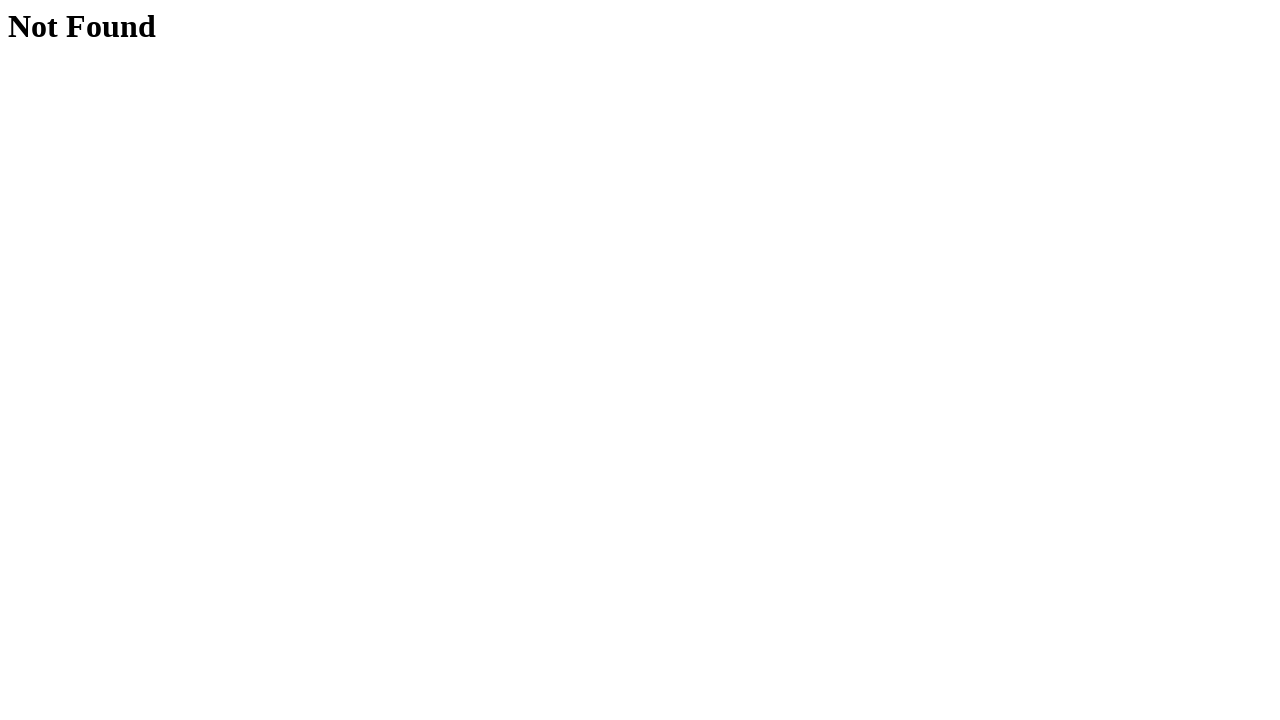

Navigated back to hovers page from user2 profile
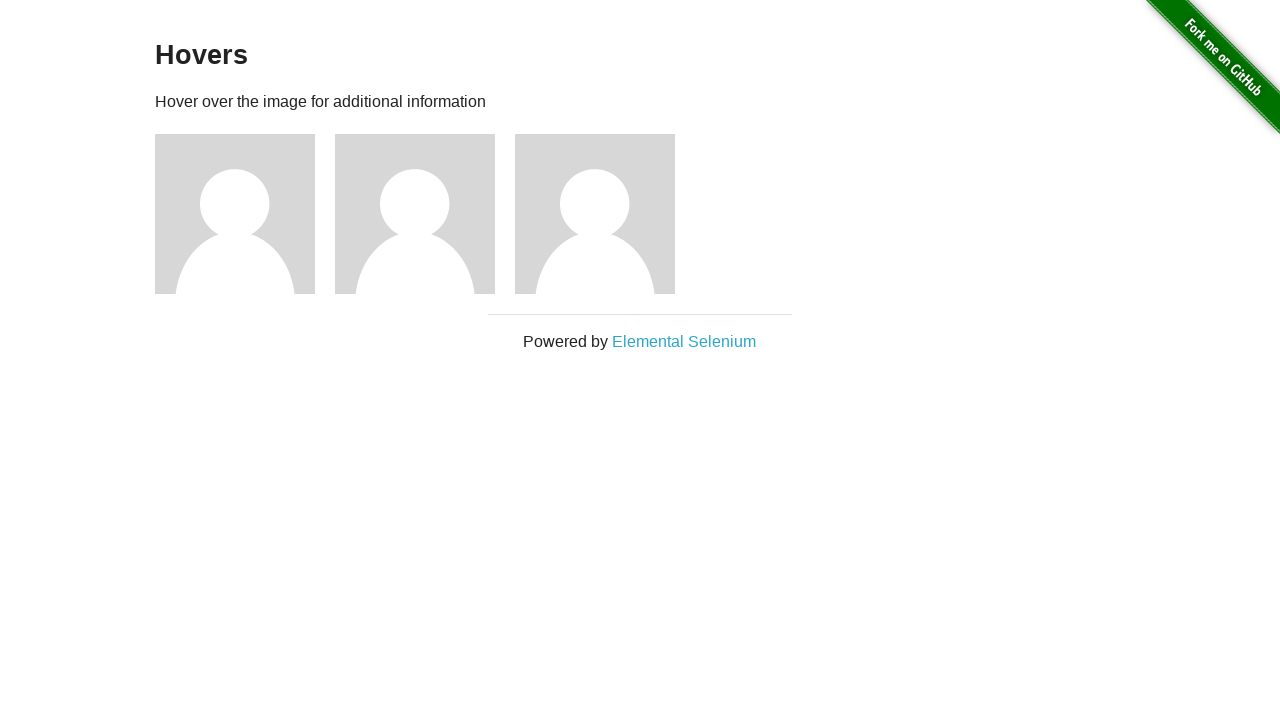

Hovered over third user profile image at (605, 214) on xpath=//div[@id='content']//div[@class='figure'][3]
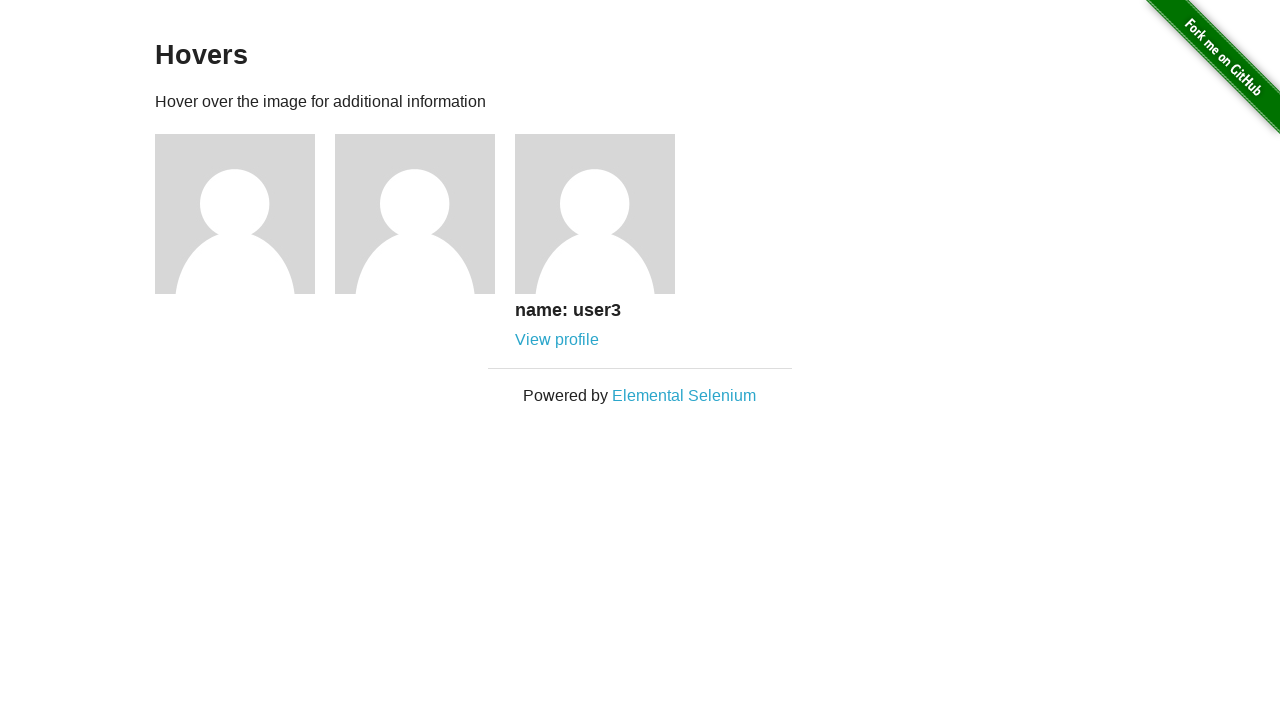

Verified 'name: user3' is displayed after hover
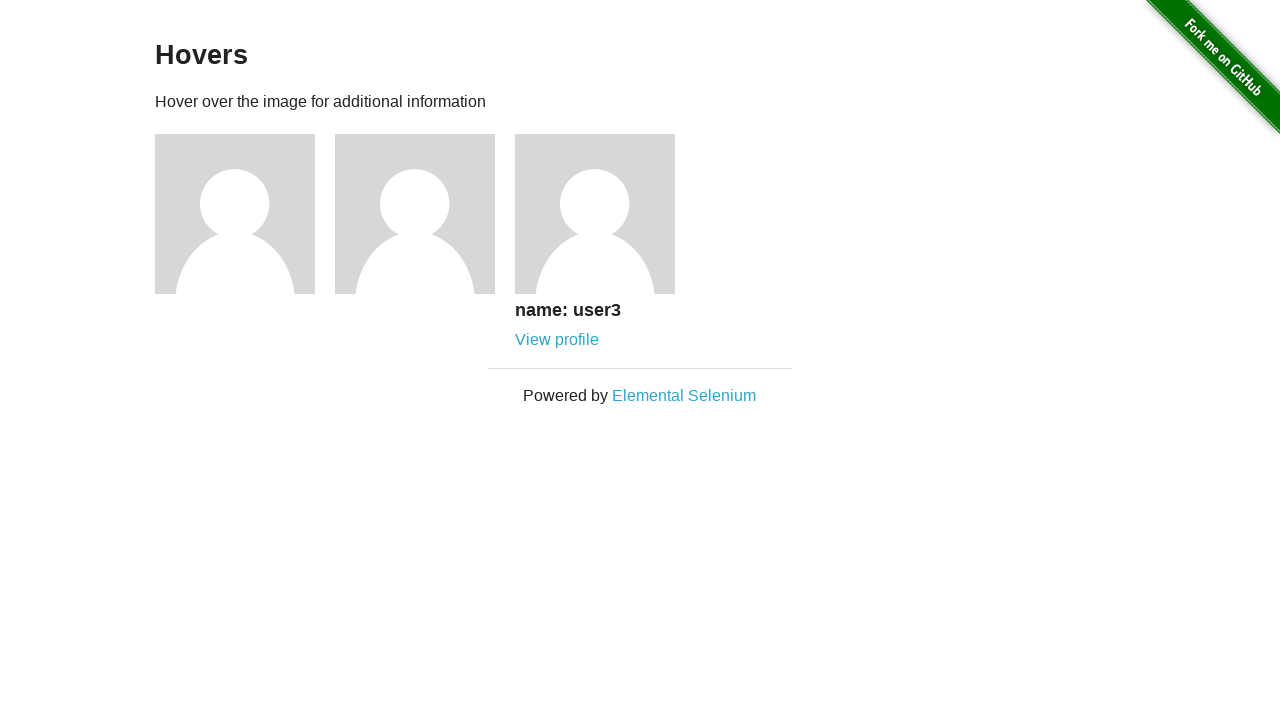

Clicked View profile link for user3 at (557, 340) on xpath=//a[@href='/users/3'][text()='View profile']
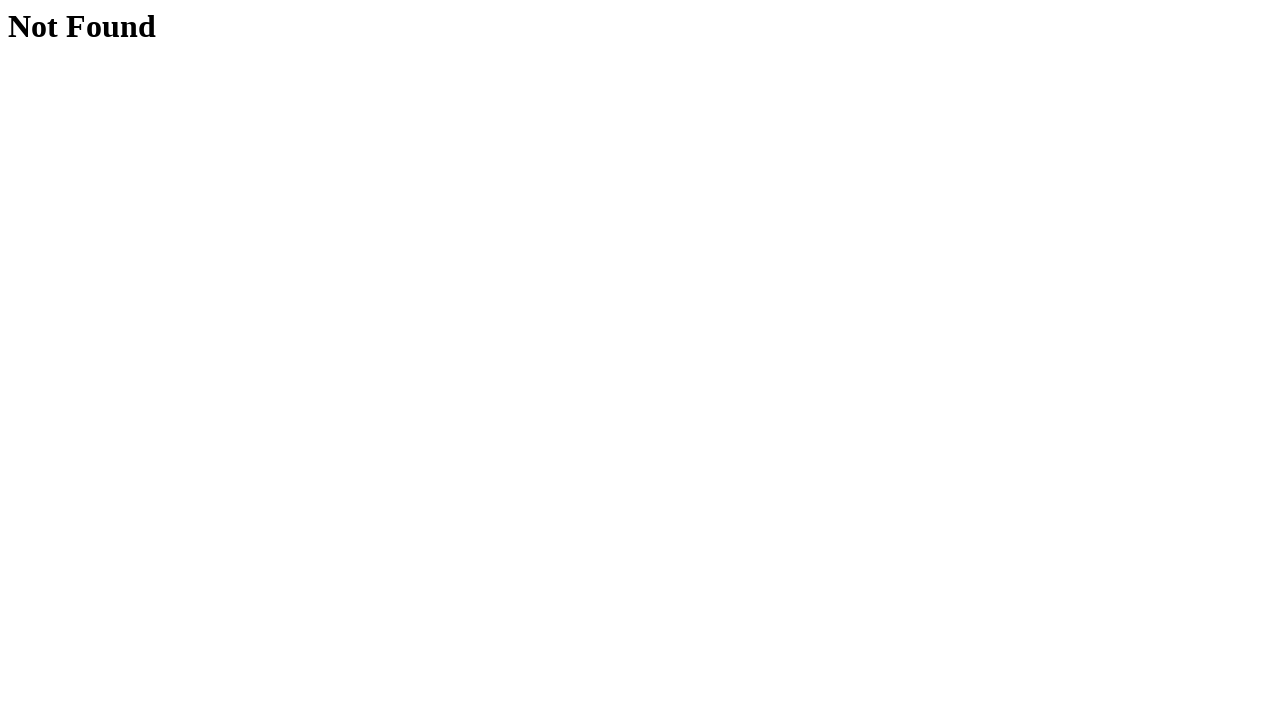

Verified 'Not Found' error page is displayed for user3
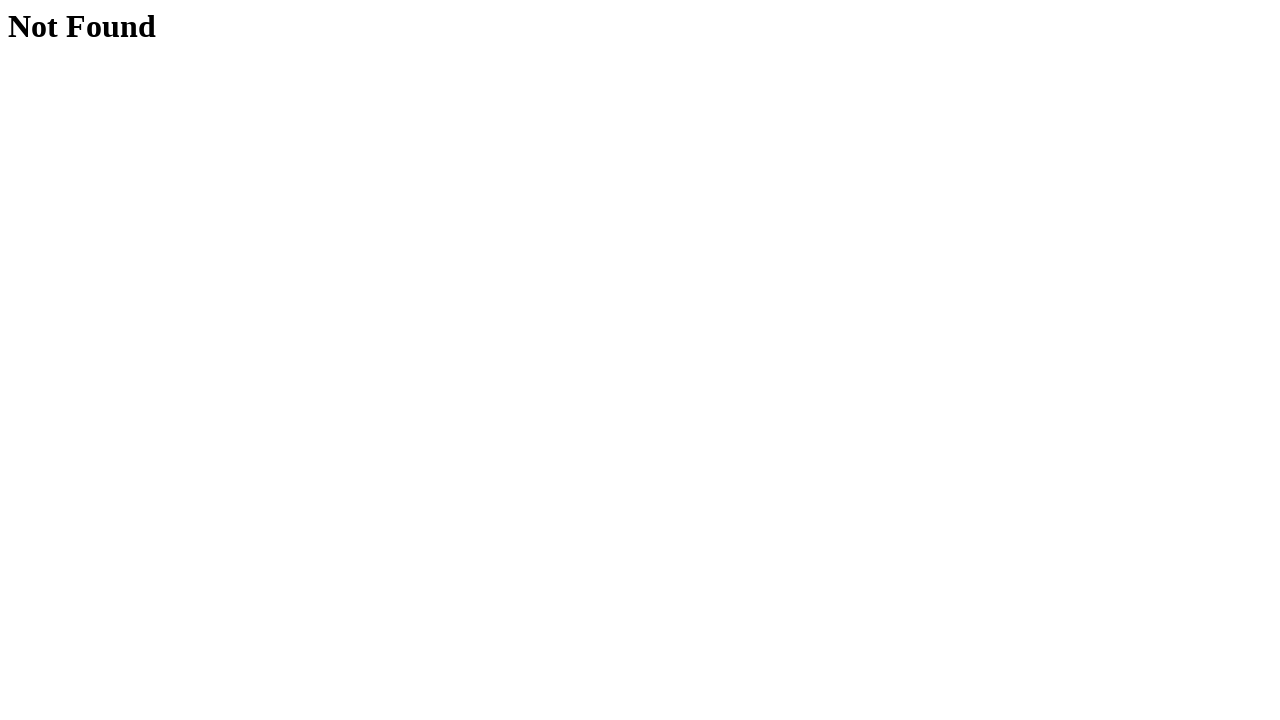

Navigated back to hovers page from user3 profile
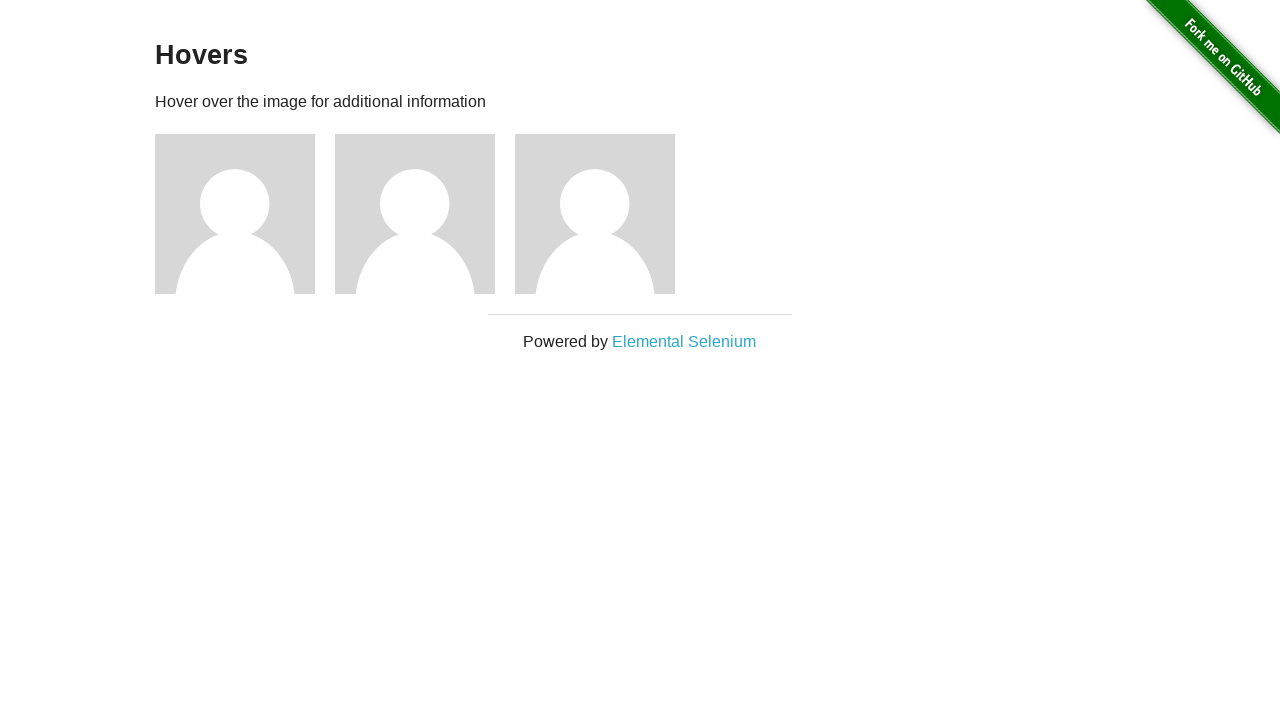

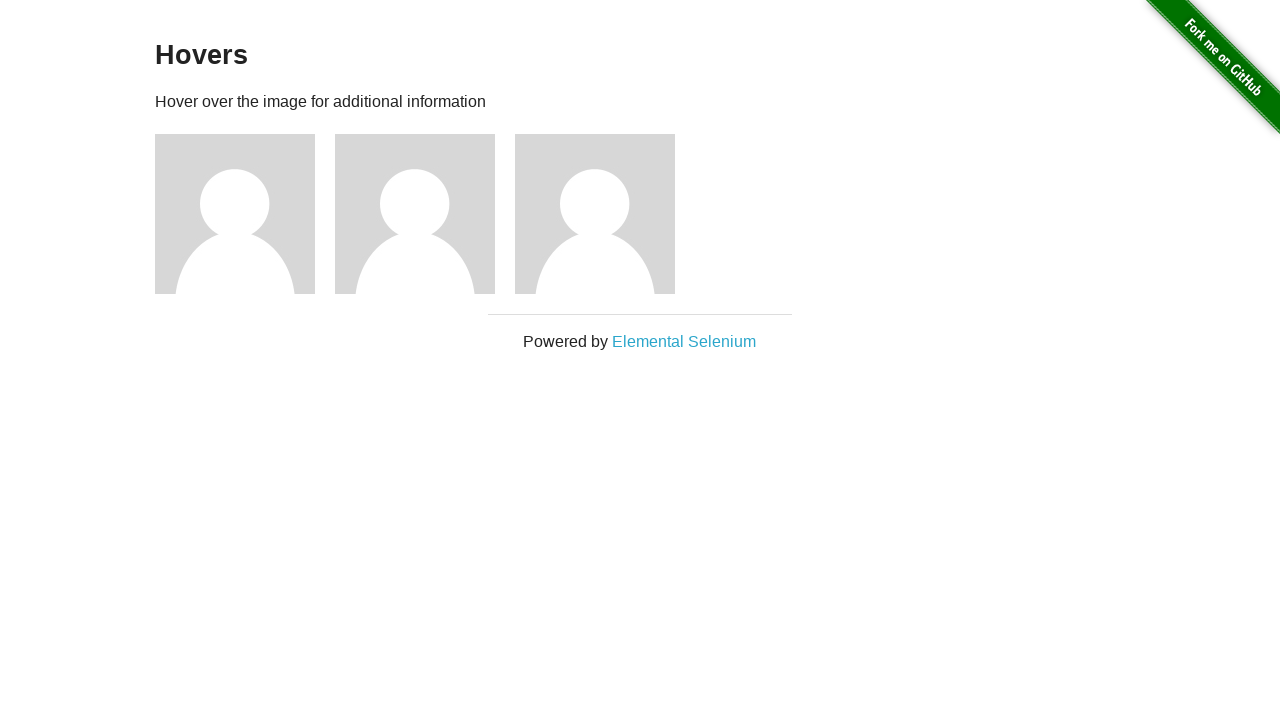